Solves a mathematical challenge by extracting an attribute value from an image, calculating a result, and submitting a form with the answer along with checkbox and radio button selections

Starting URL: http://suninjuly.github.io/get_attribute.html

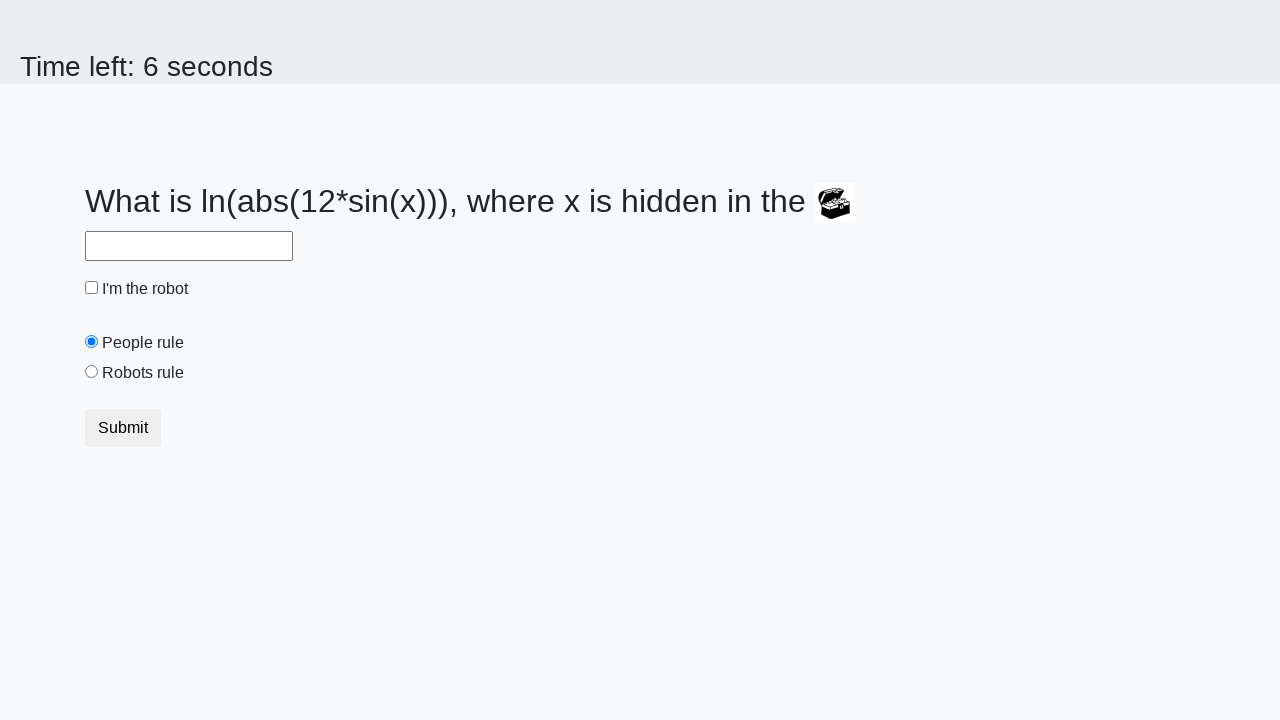

Located treasure image element
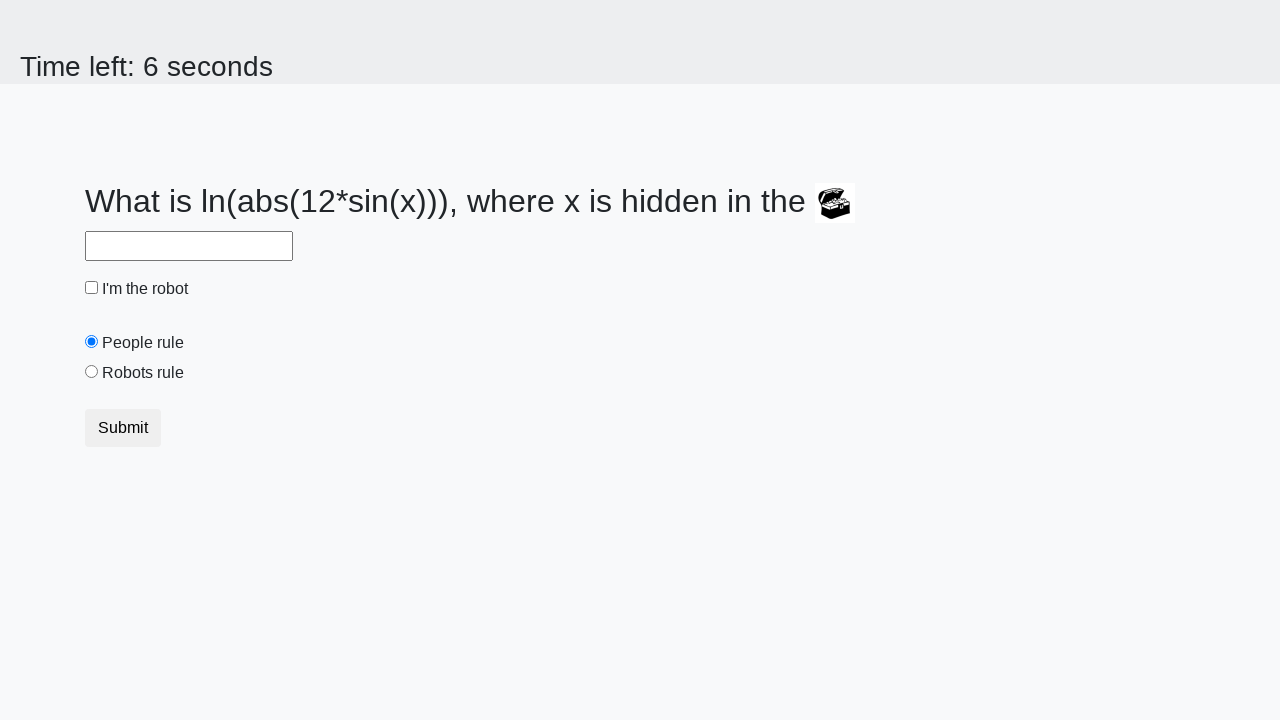

Extracted valuex attribute from treasure image: 544
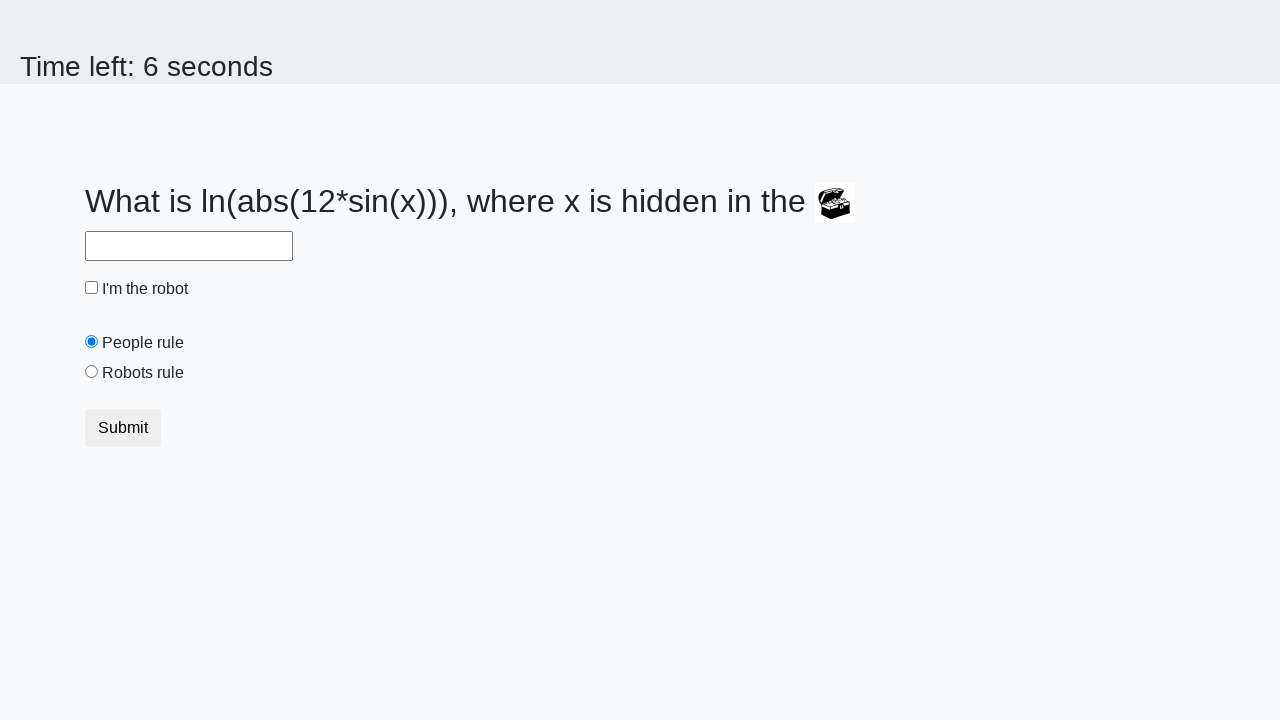

Calculated answer using mathematical formula: 1.757880696262219
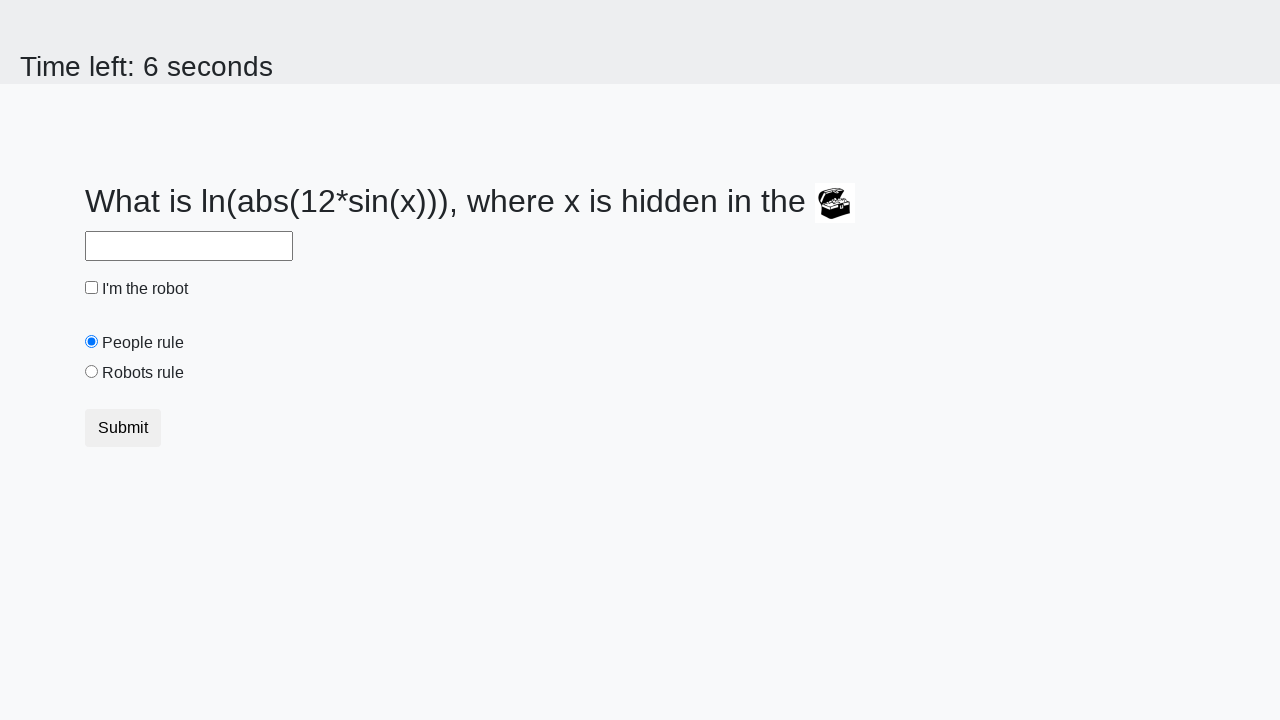

Filled answer field with calculated value: 1.757880696262219 on div.form-group input#answer
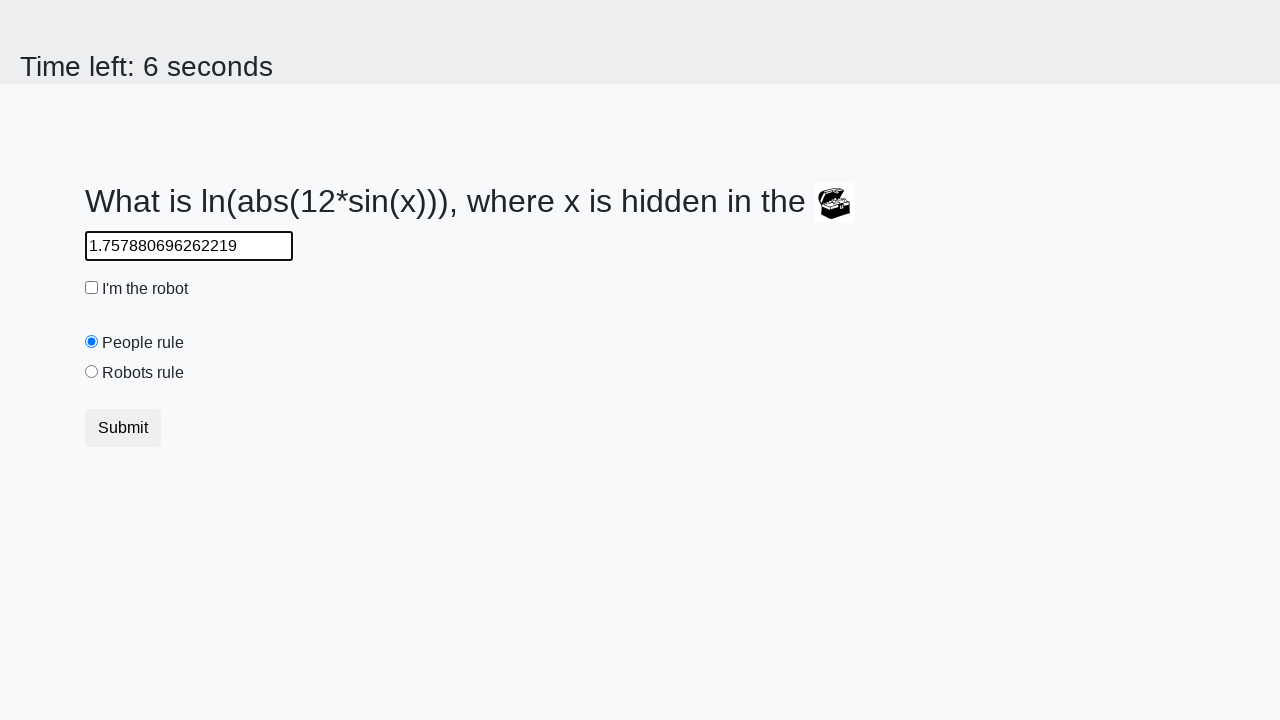

Clicked robot checkbox at (92, 288) on form div.form-group div div input#robotCheckbox.check-input
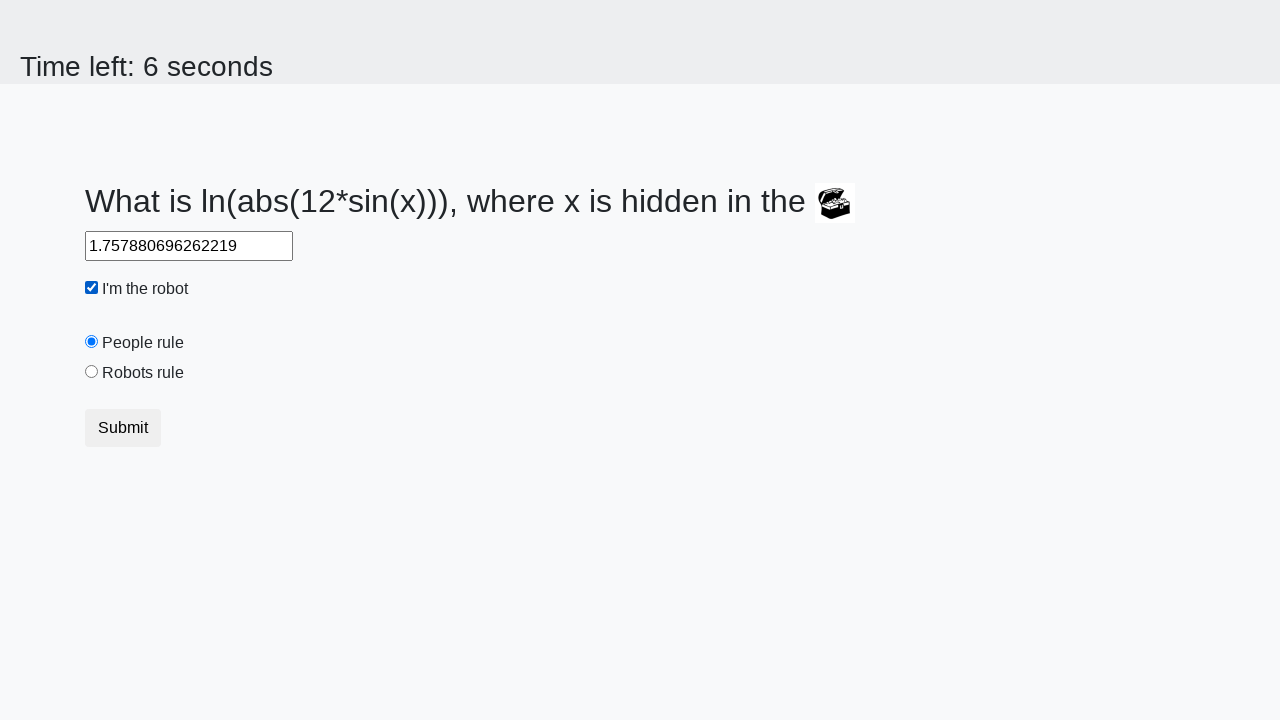

Clicked robots rule radio button at (92, 372) on form div.form-group div div input#robotsRule.check-input
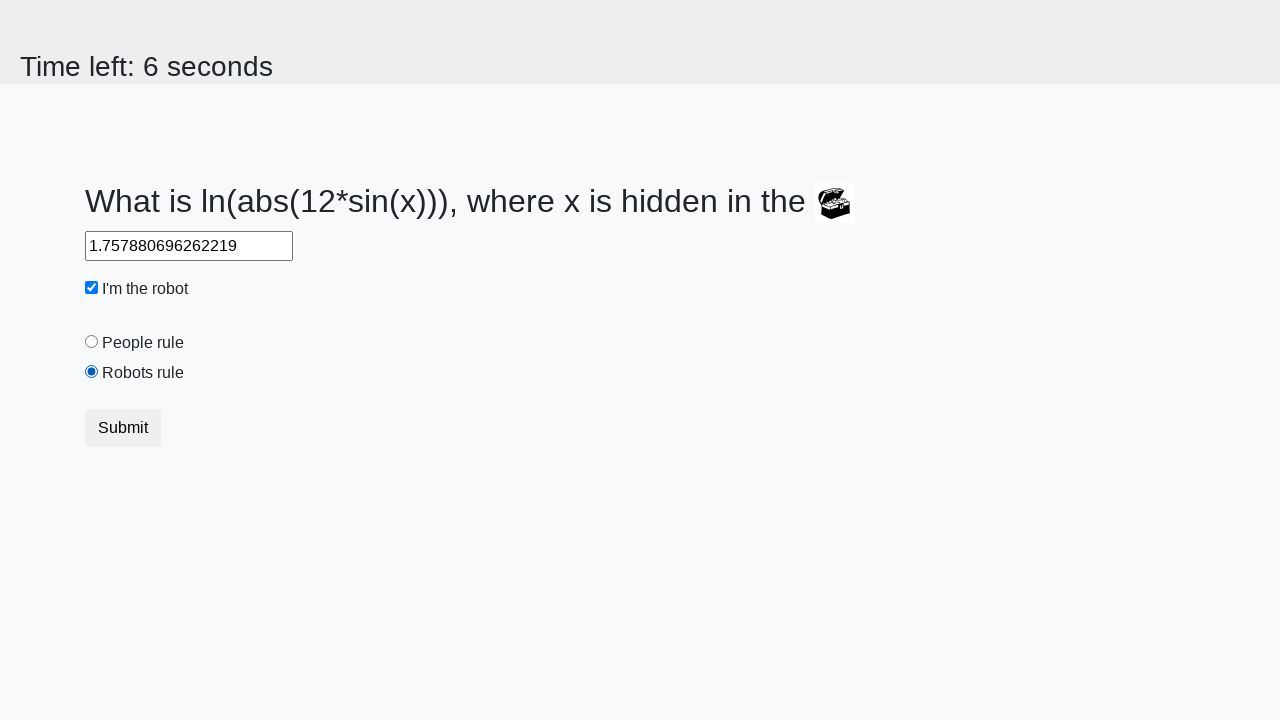

Clicked submit button to submit form at (123, 428) on form button.btn.btn-default
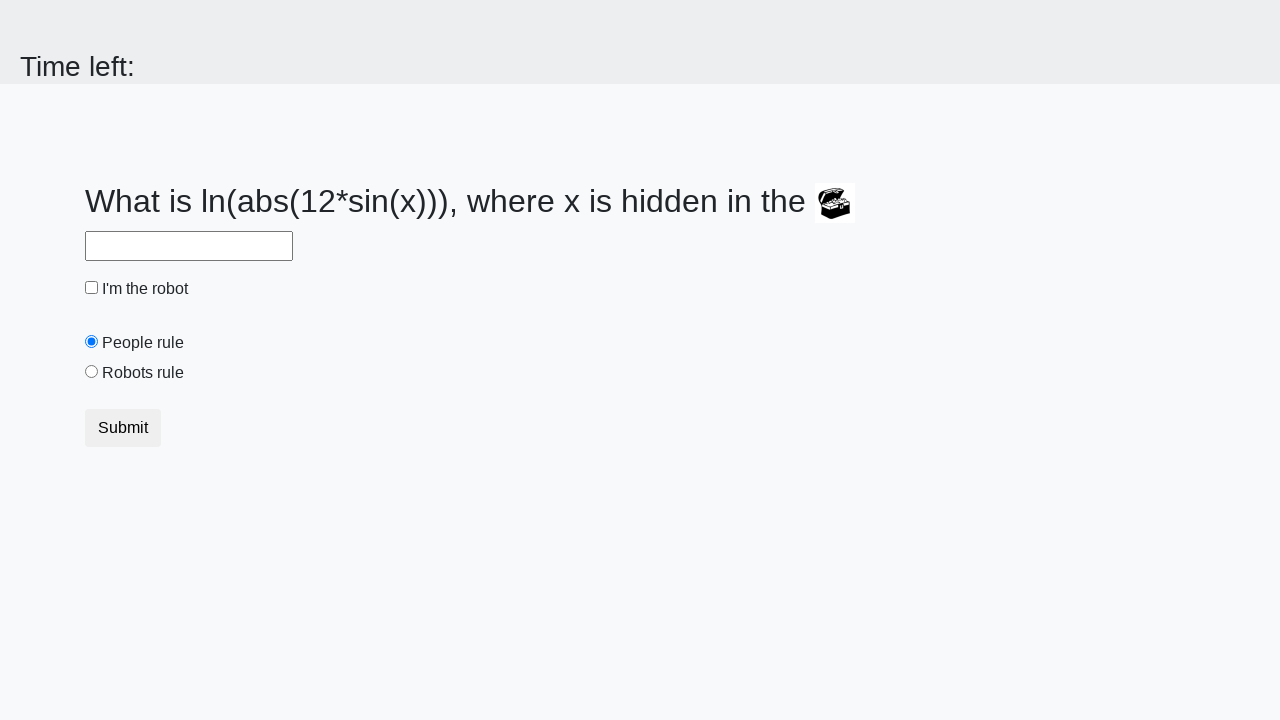

Waited for result page to load
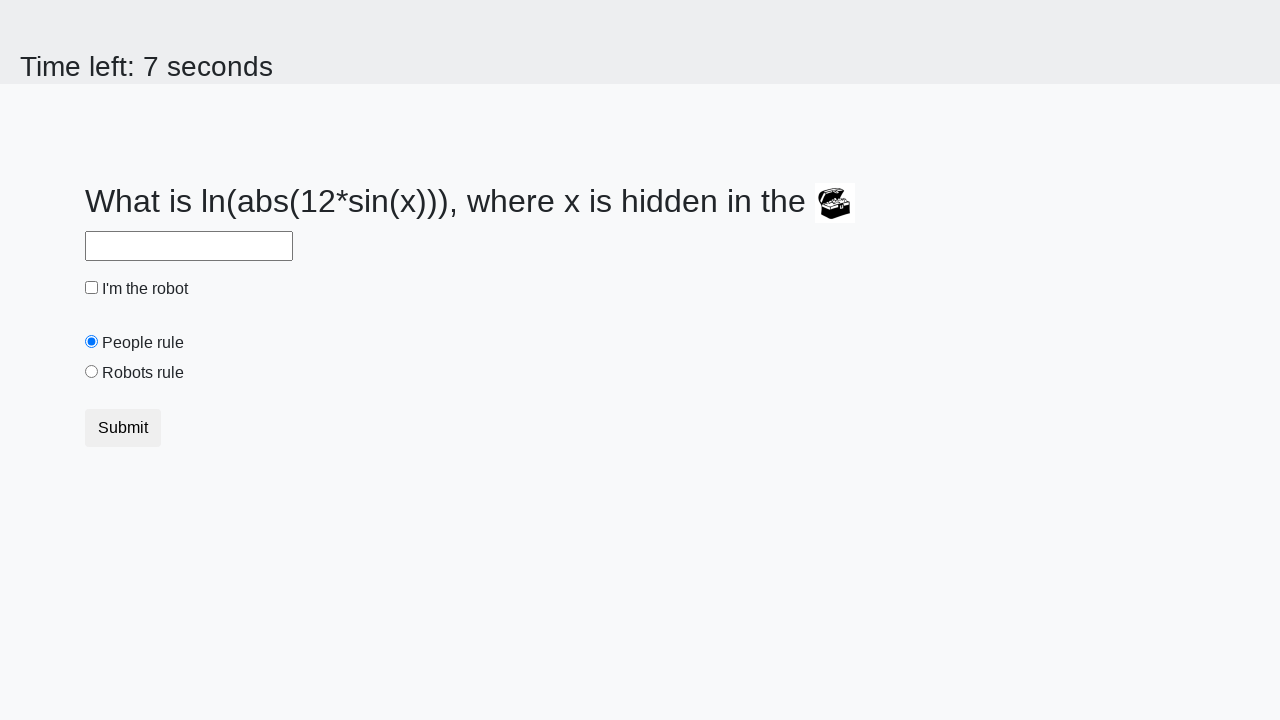

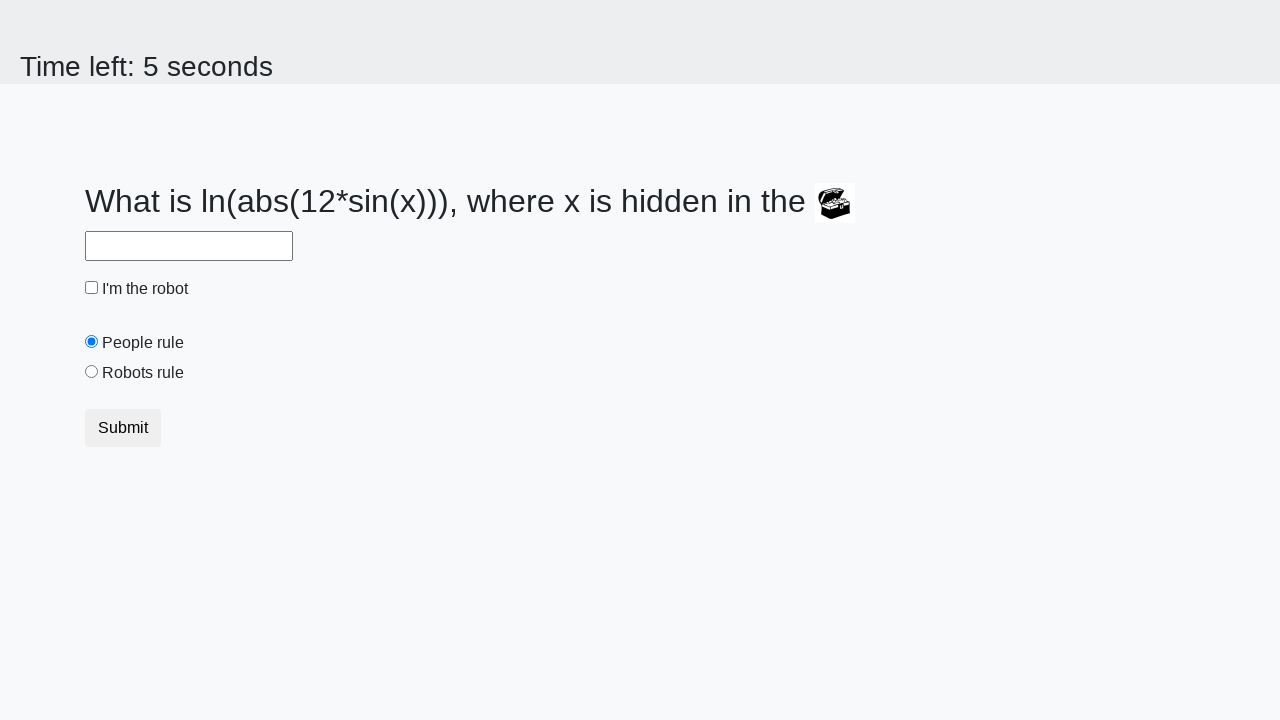